Tests a math form by reading a value from the page, calculating a mathematical formula (log of absolute value of 12*sin(x)), filling the result into an input field, selecting a checkbox and radio button, then submitting the form.

Starting URL: http://suninjuly.github.io/math.html

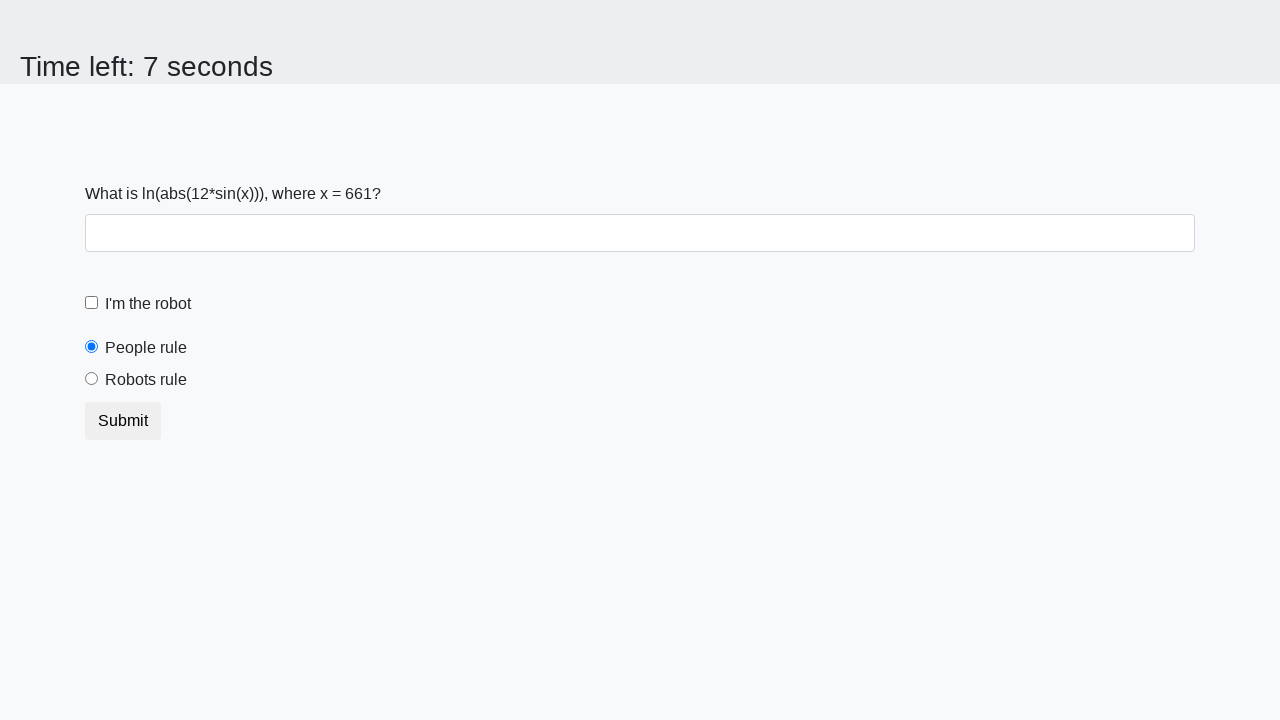

Located the input_value element on the page
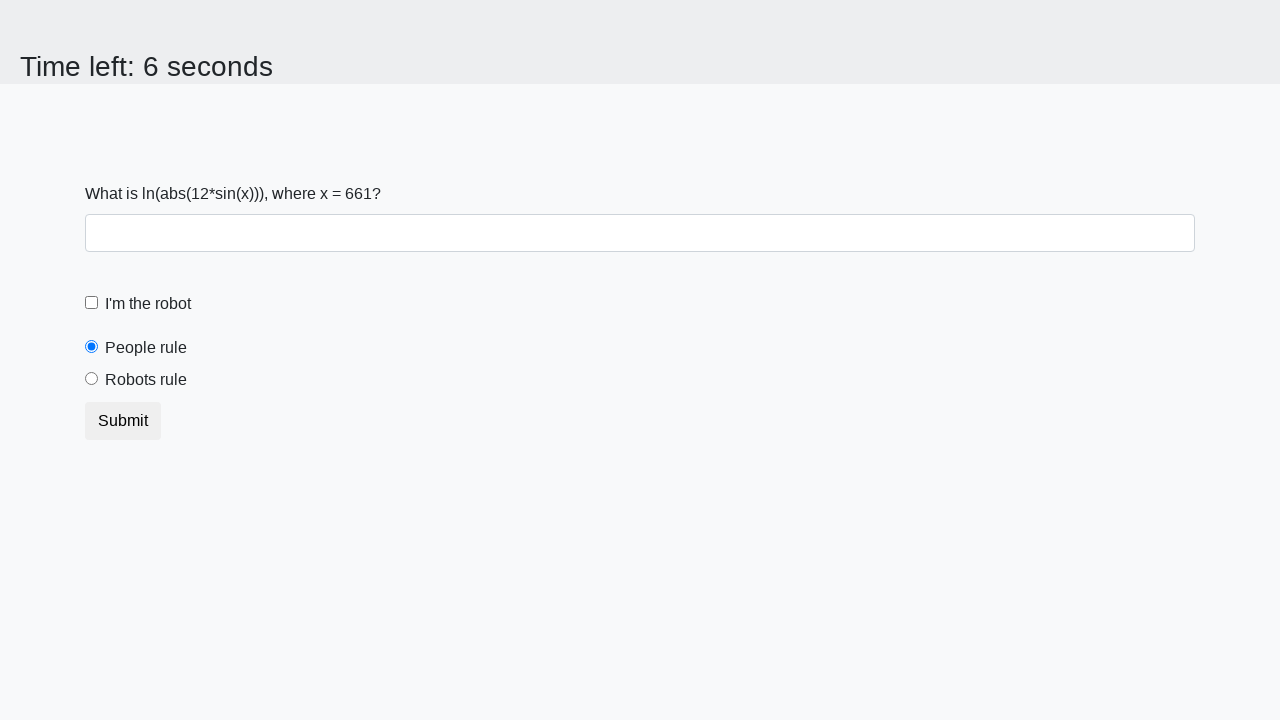

Read the x value from the page
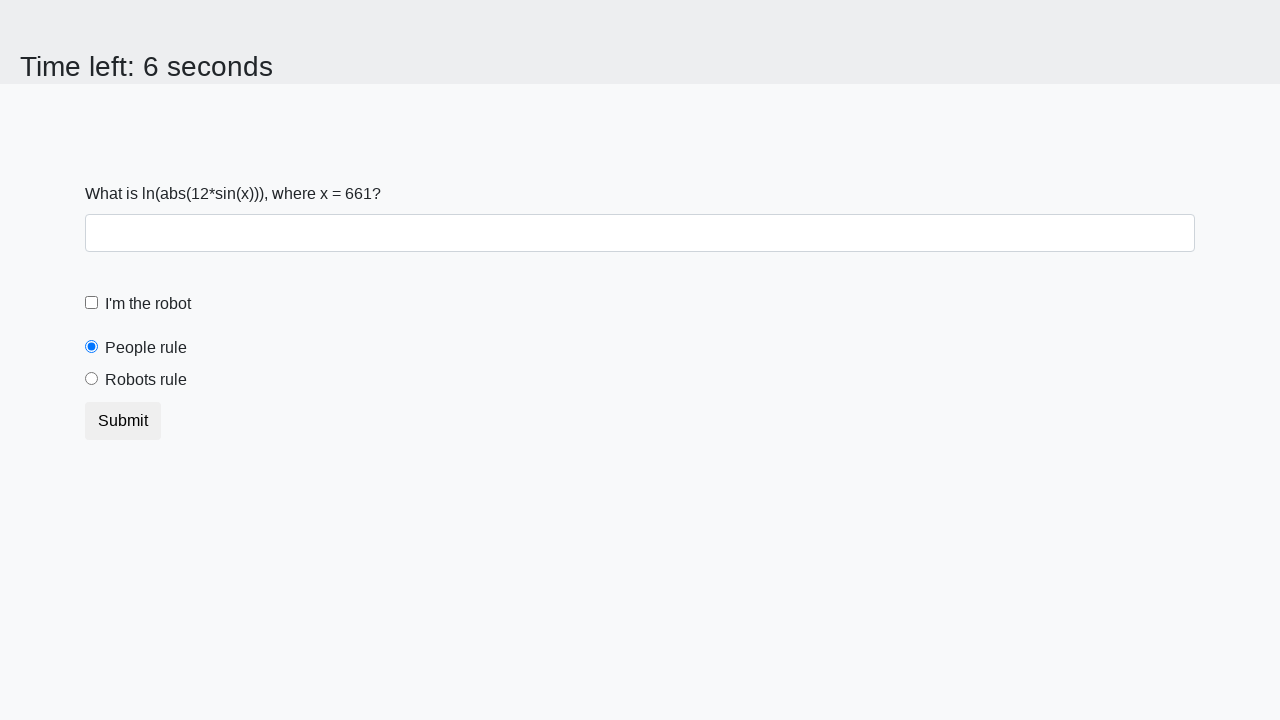

Calculated result: y = ln(|12*sin(661)|) = 2.4375747338875007
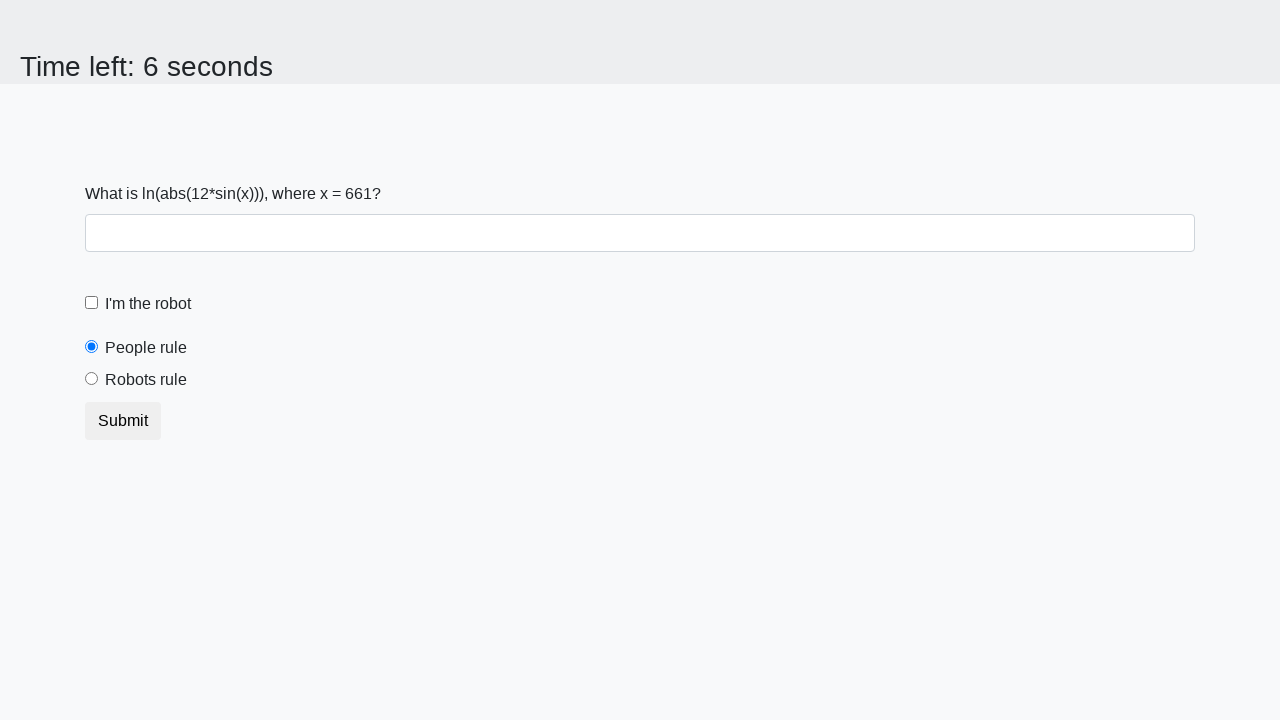

Filled the result '2.4375747338875007' into the form-control input field on .form-control
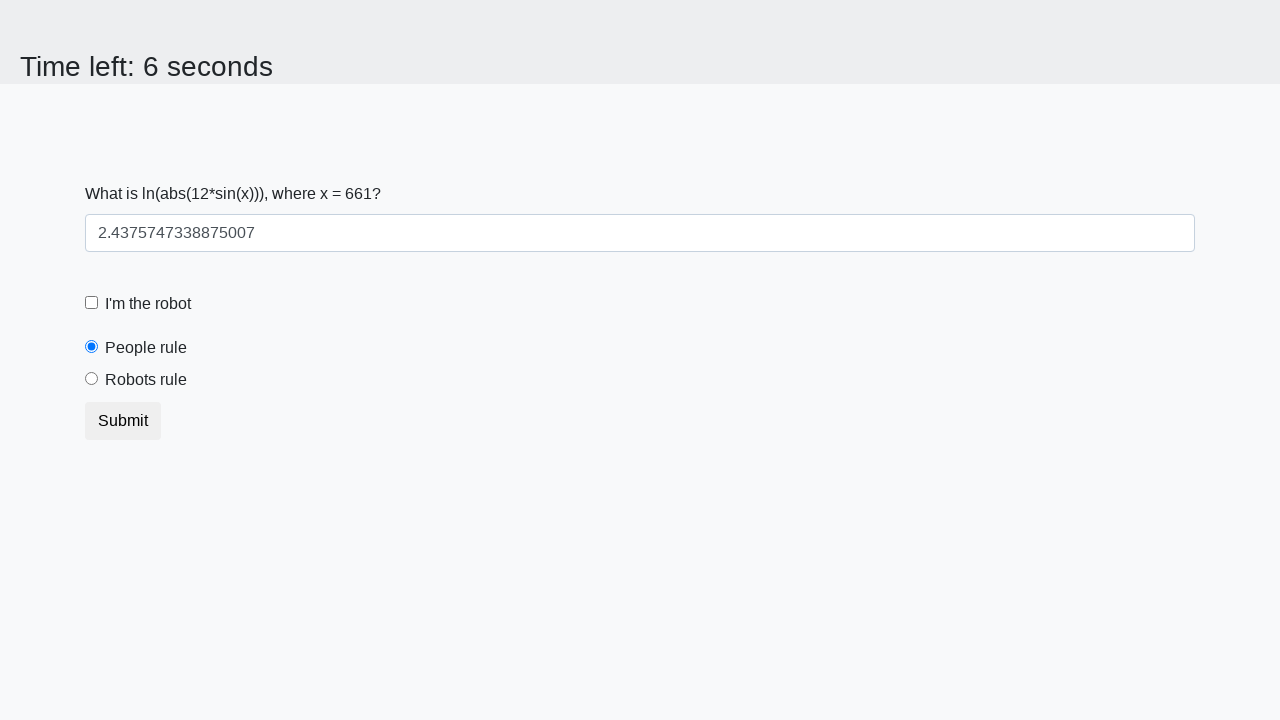

Checked the robot checkbox at (92, 303) on #robotCheckbox
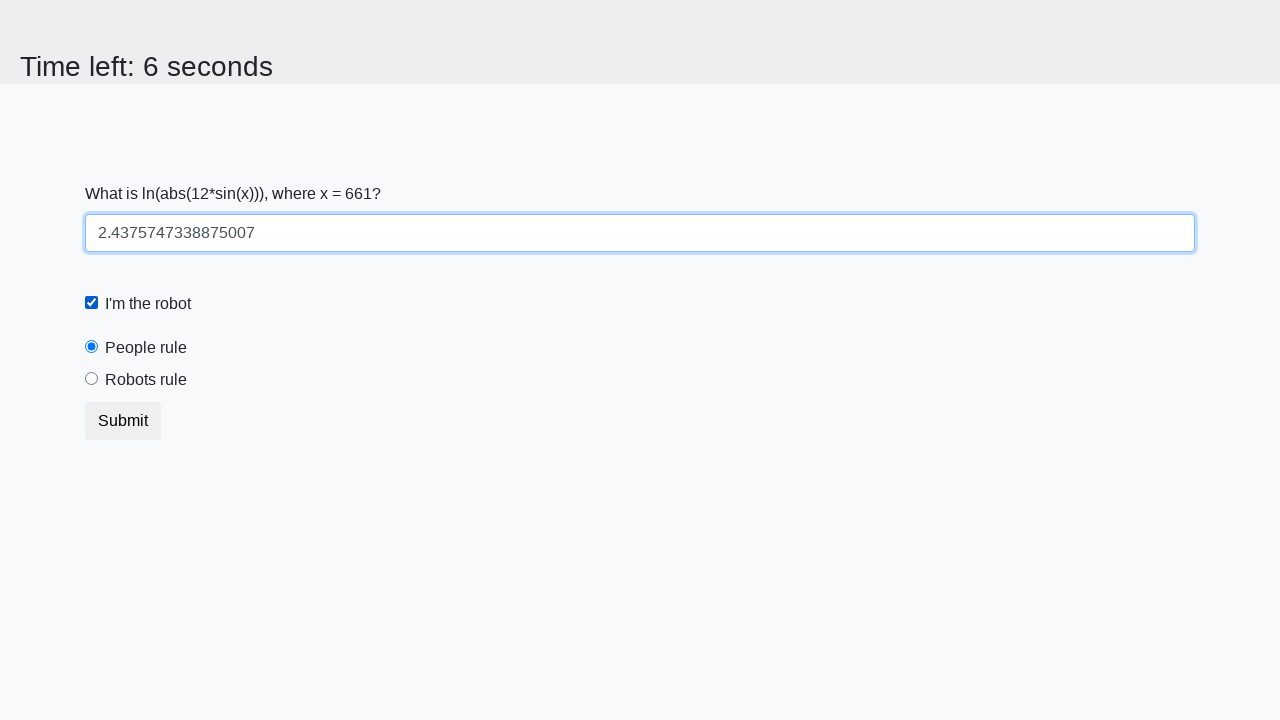

Selected the 'robots rule' radio button at (92, 379) on #robotsRule
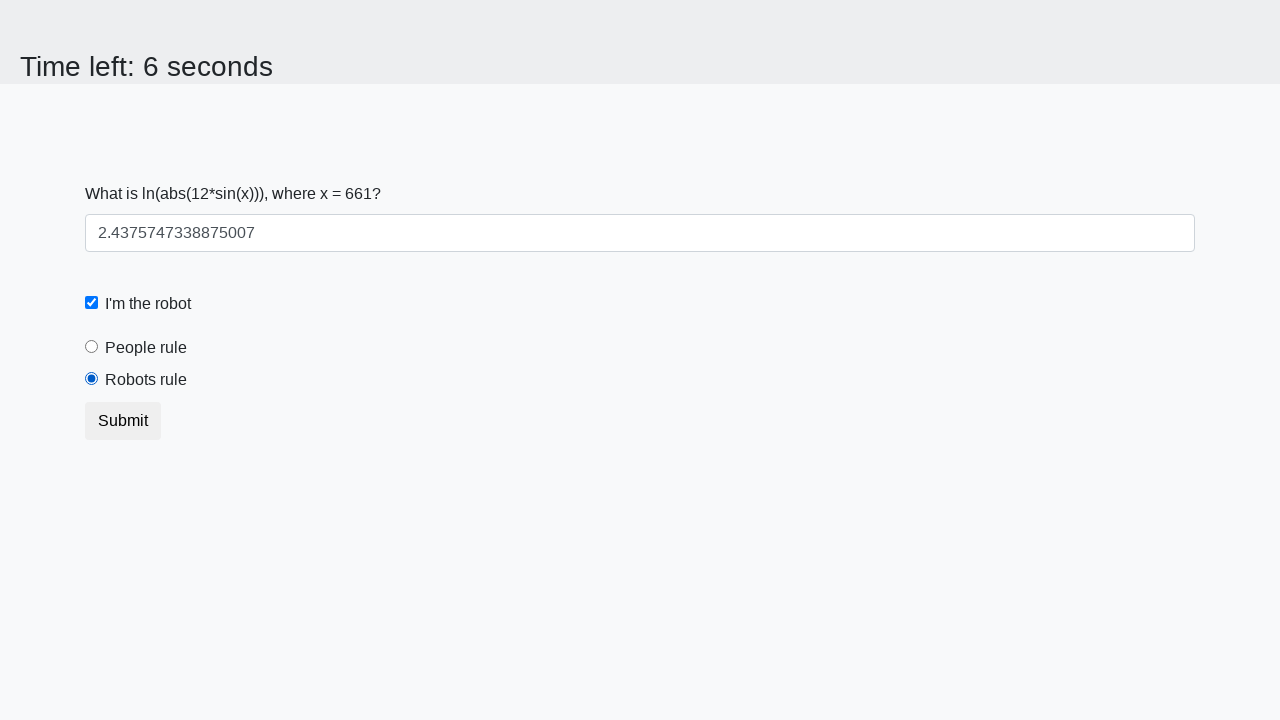

Clicked the submit button to submit the form at (123, 421) on .btn
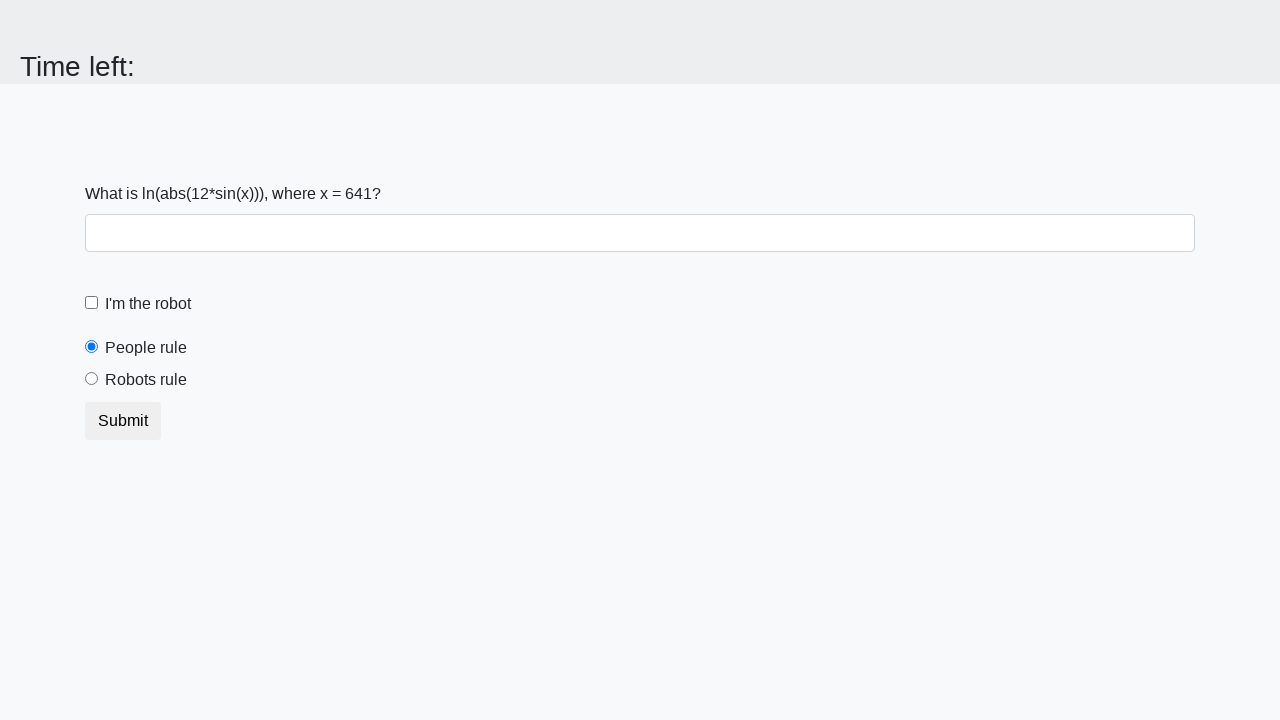

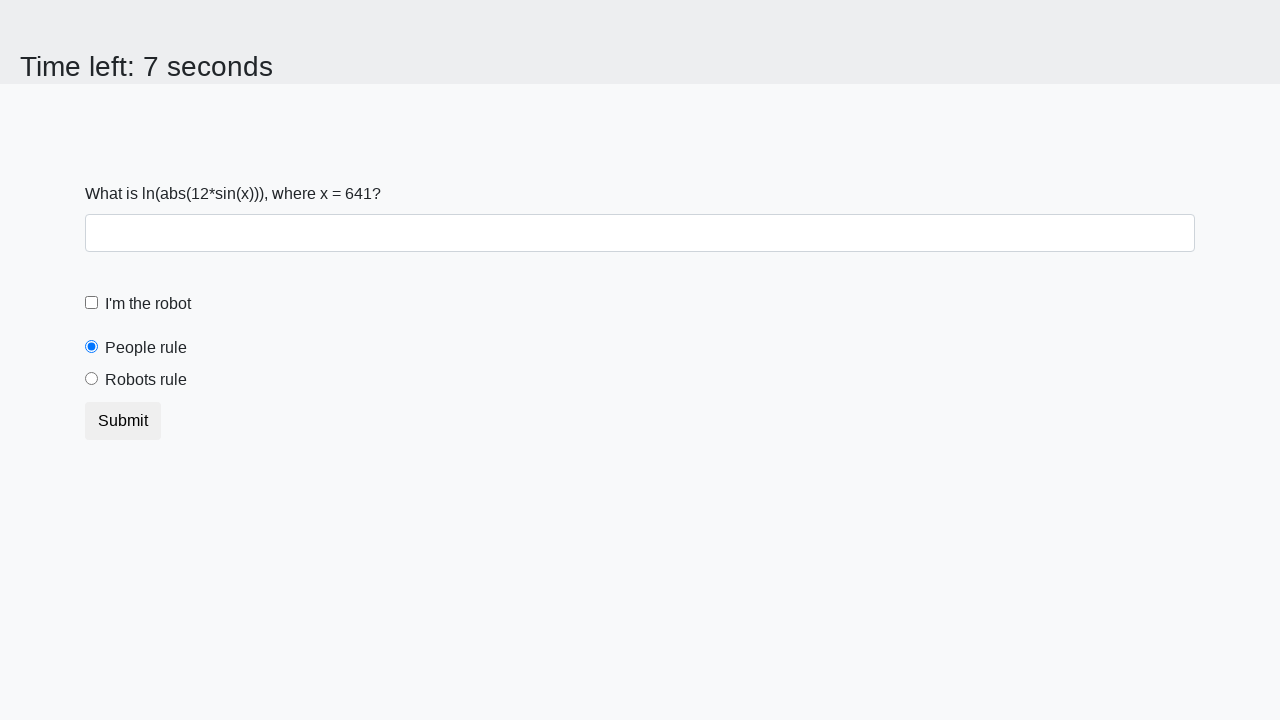